Tests window popup functionality by clicking a link that opens multiple windows, then closes a specific window based on its title

Starting URL: https://www.lambdatest.com/selenium-playground/window-popup-modal-demo

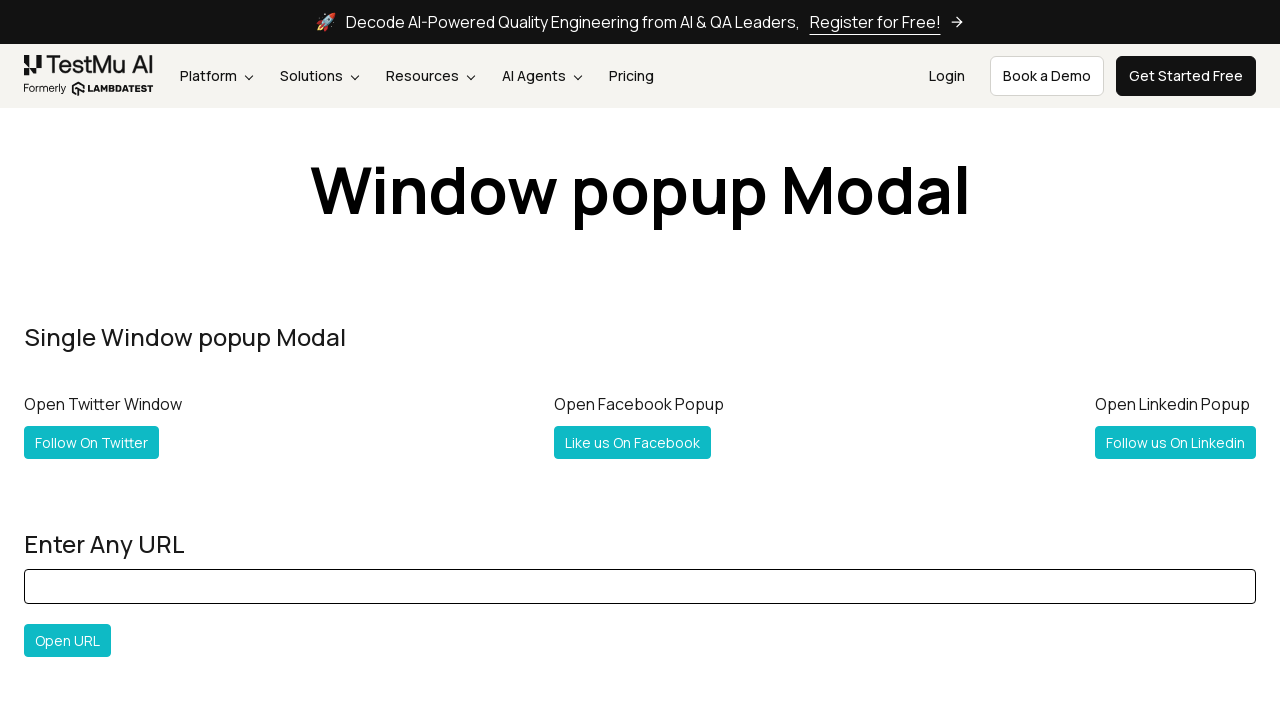

Clicked 'Follow Both' link to open multiple windows at (122, 360) on a#followboth
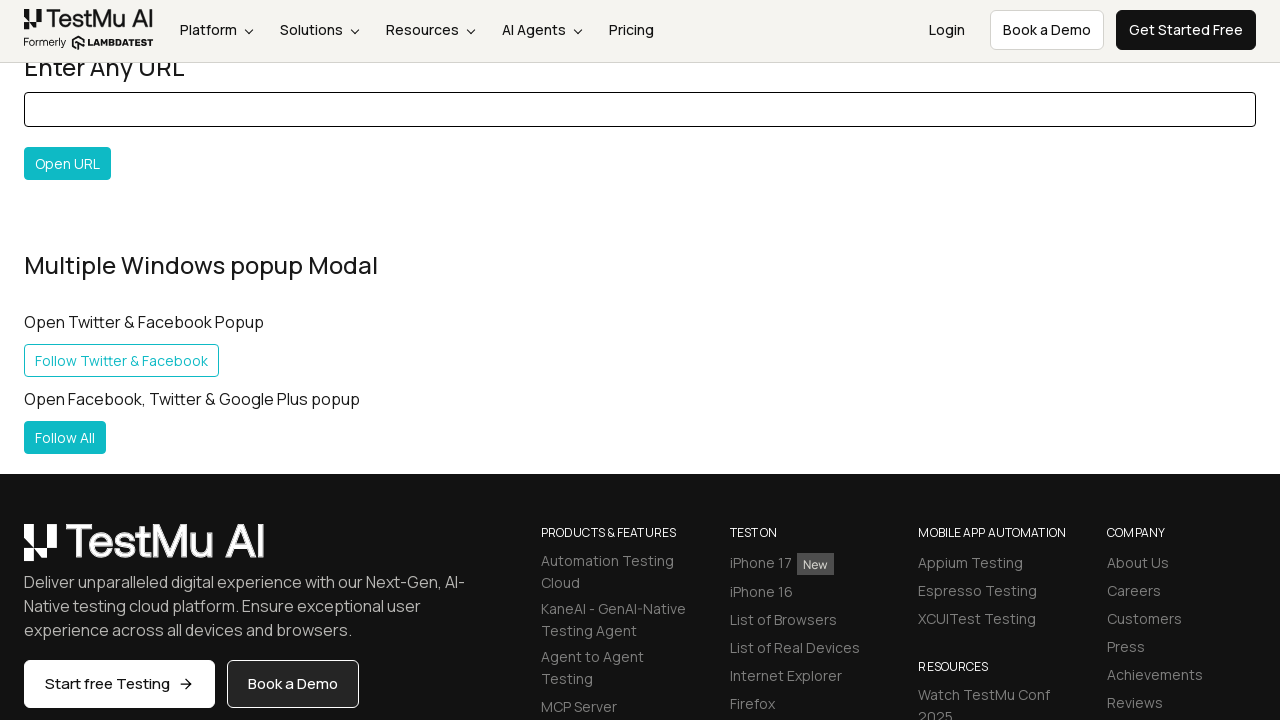

Retrieved all open pages from context
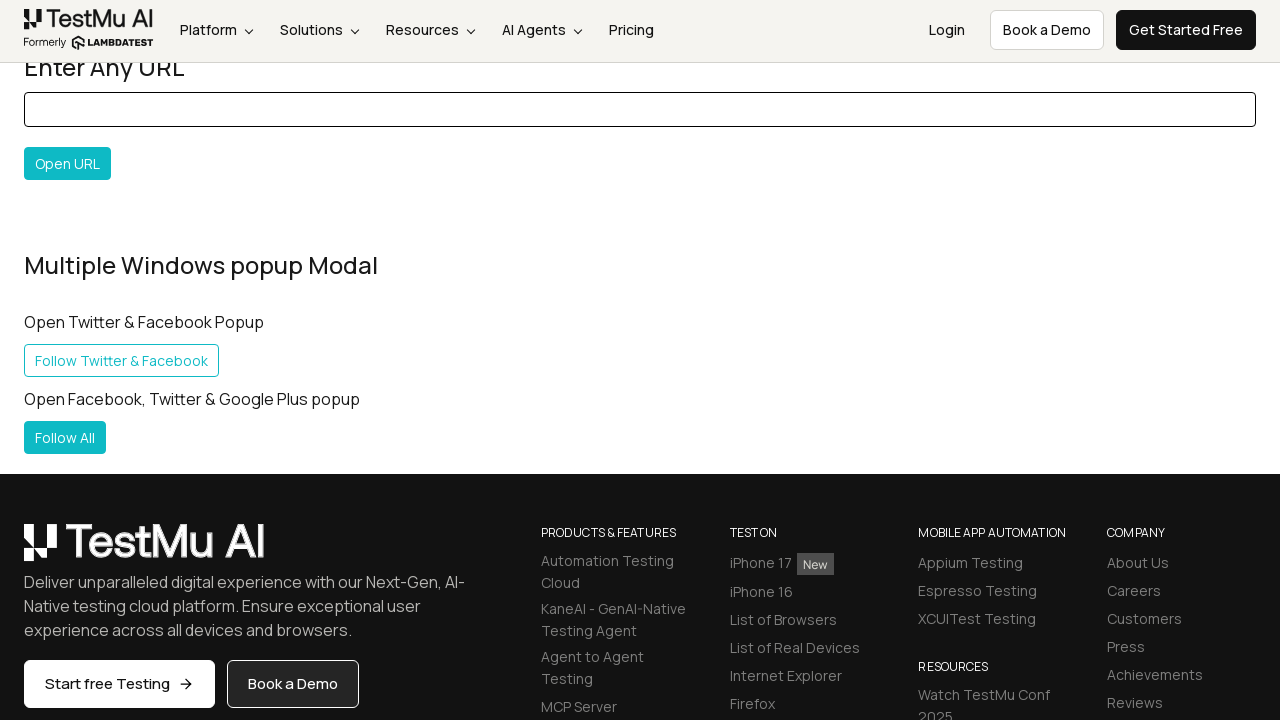

Checked page title: 'Selenium Grid Online | Run Selenium Test On Cloud'
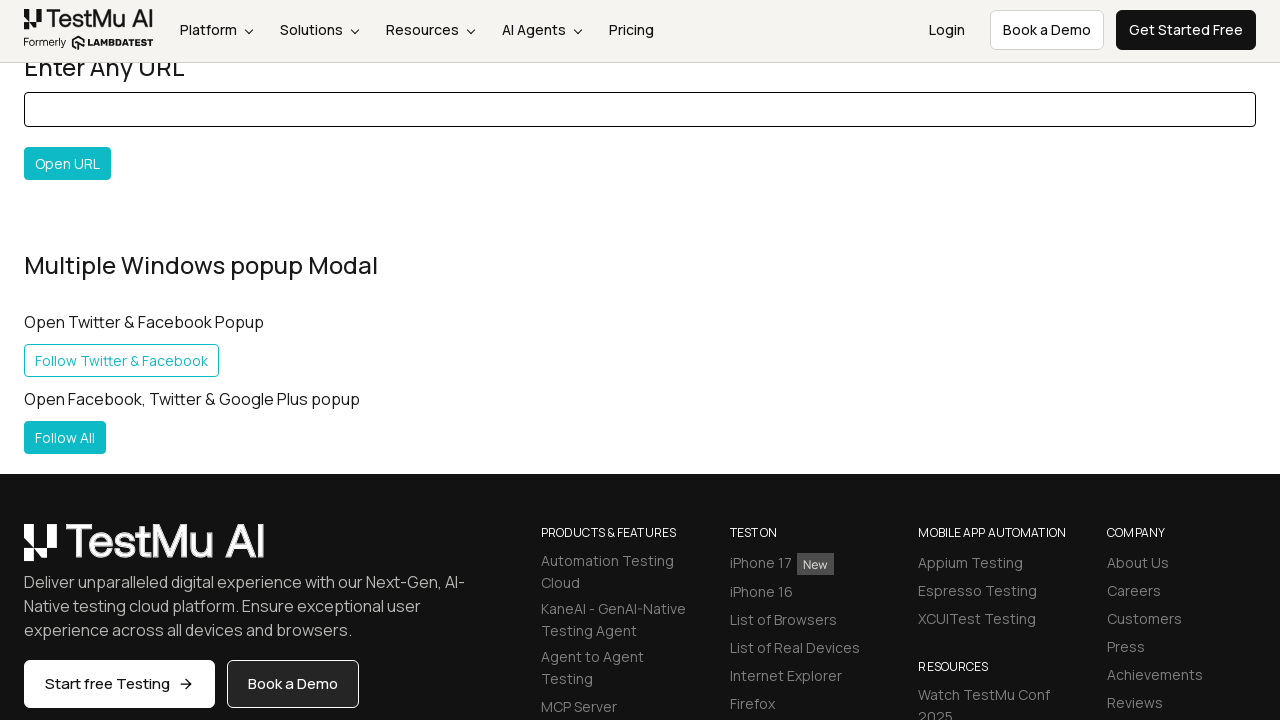

Checked page title: ''
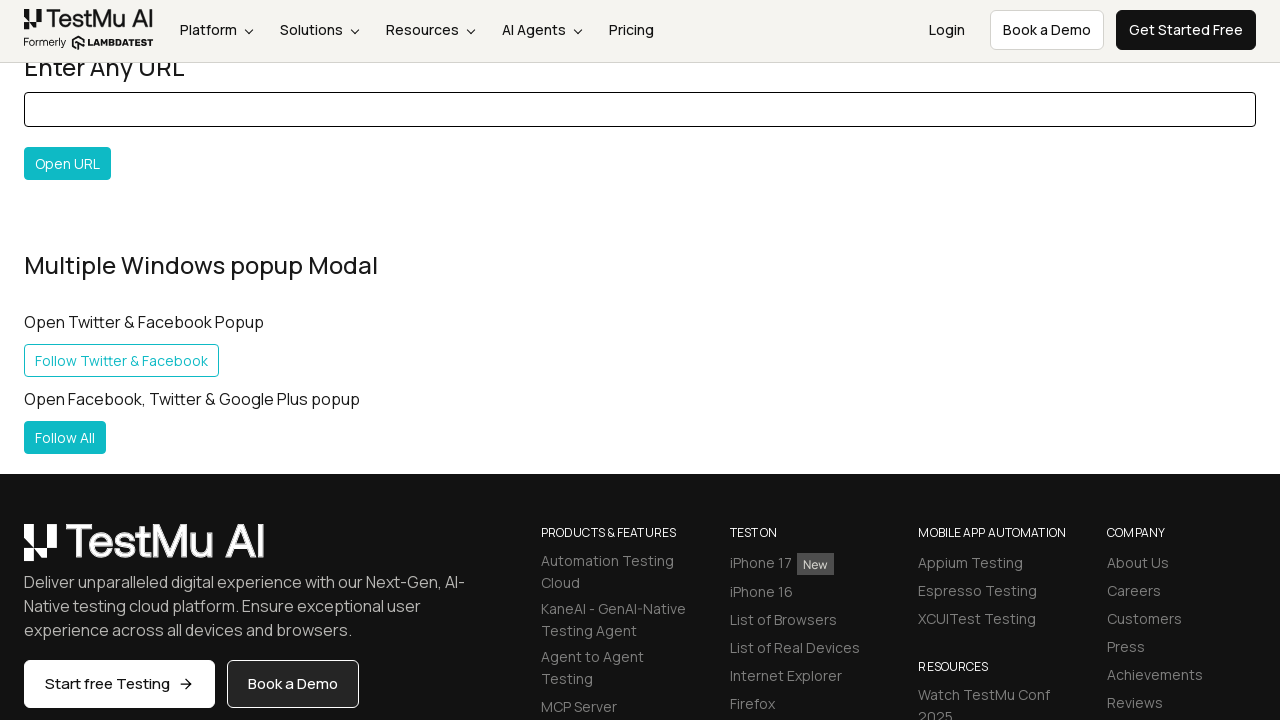

Checked page title: ''
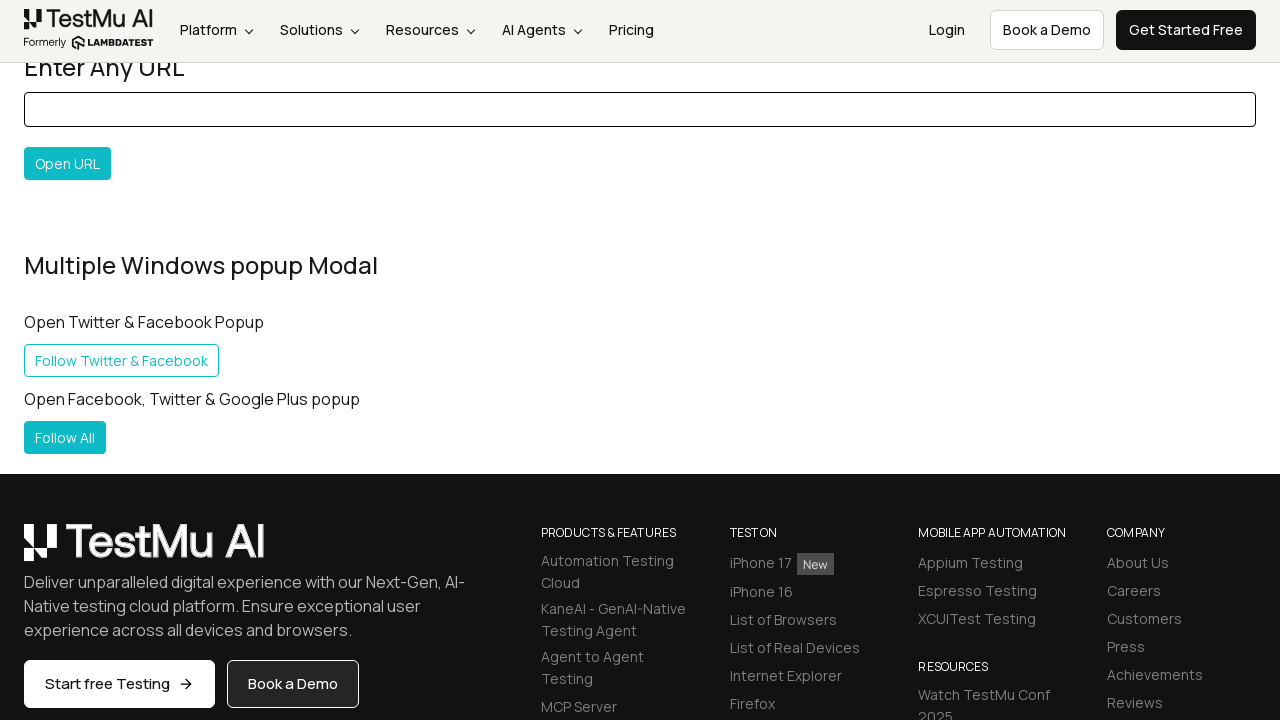

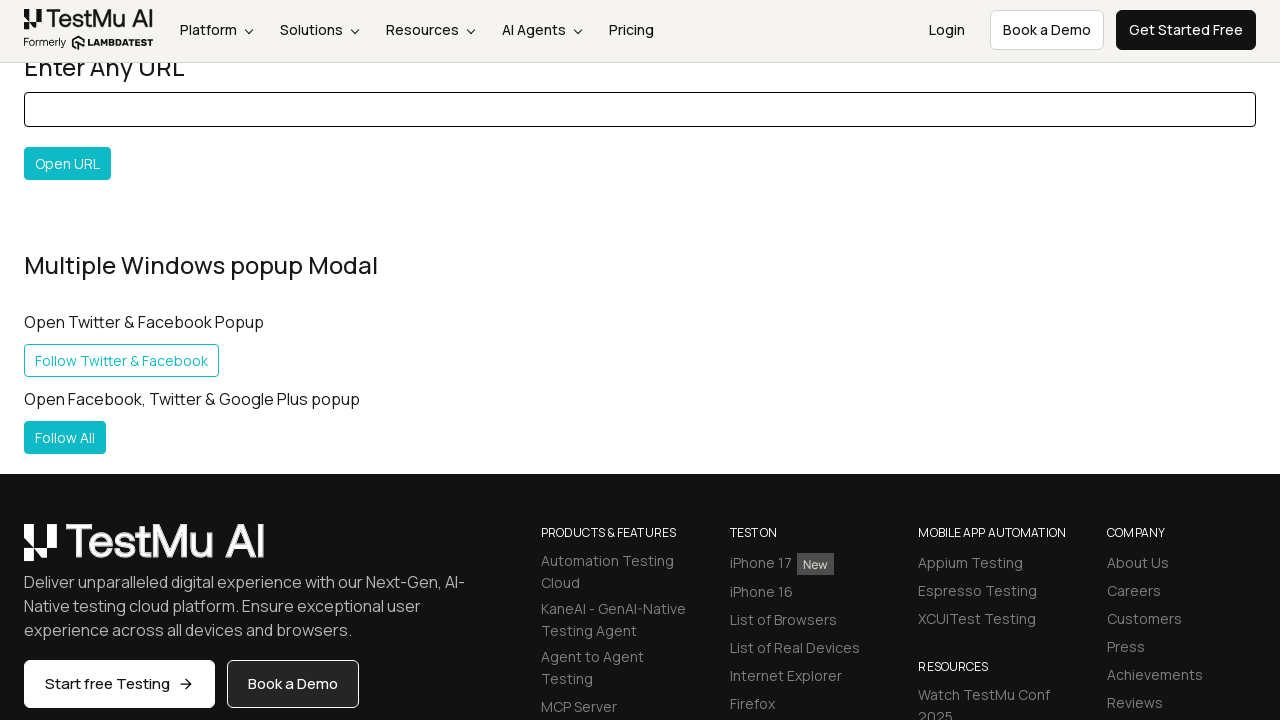